Tests registration form submission by filling in first name, last name, and email fields, then verifying successful registration message

Starting URL: https://suninjuly.github.io/registration1.html

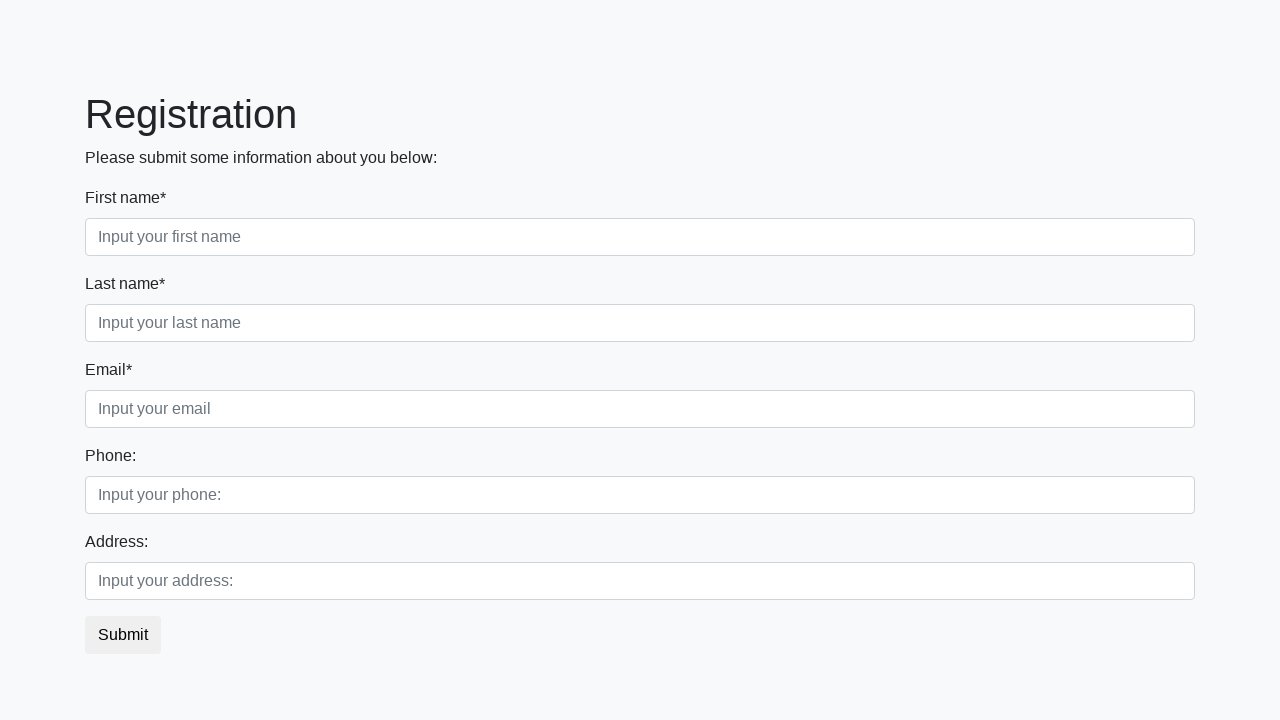

Located first name input field
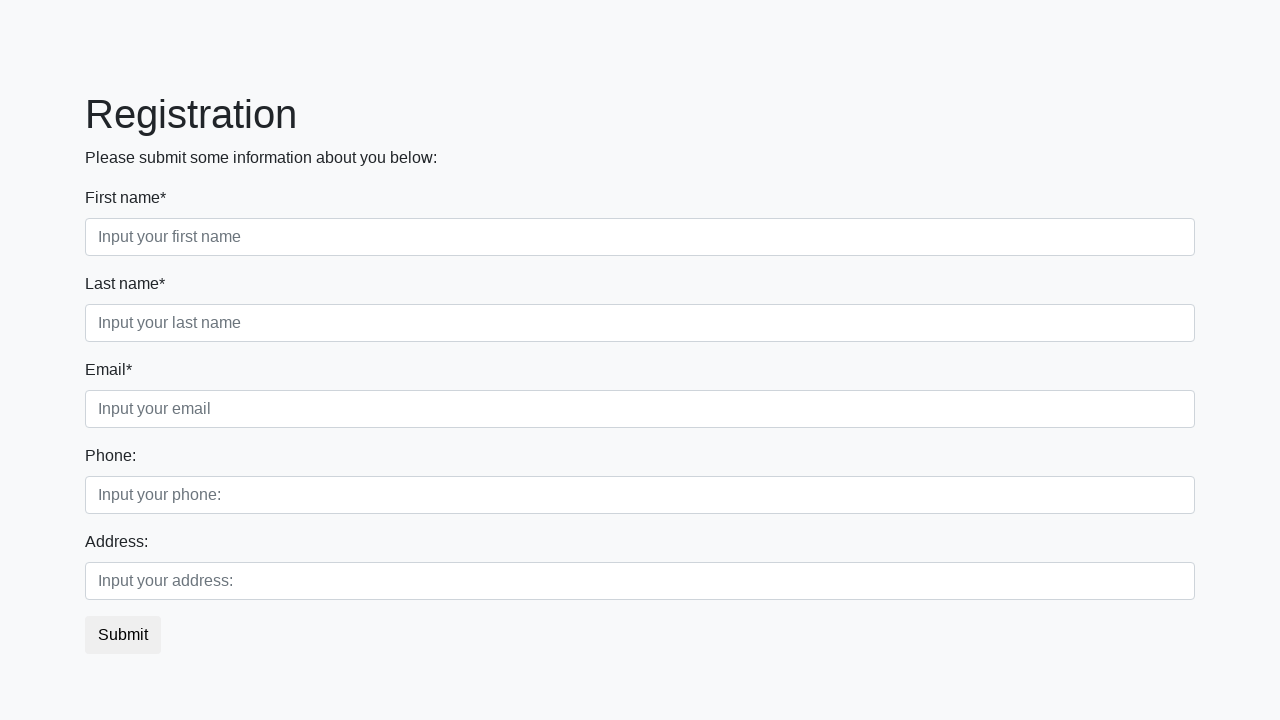

Cleared first name input field on xpath=//label[text()='First name*']/following-sibling::input
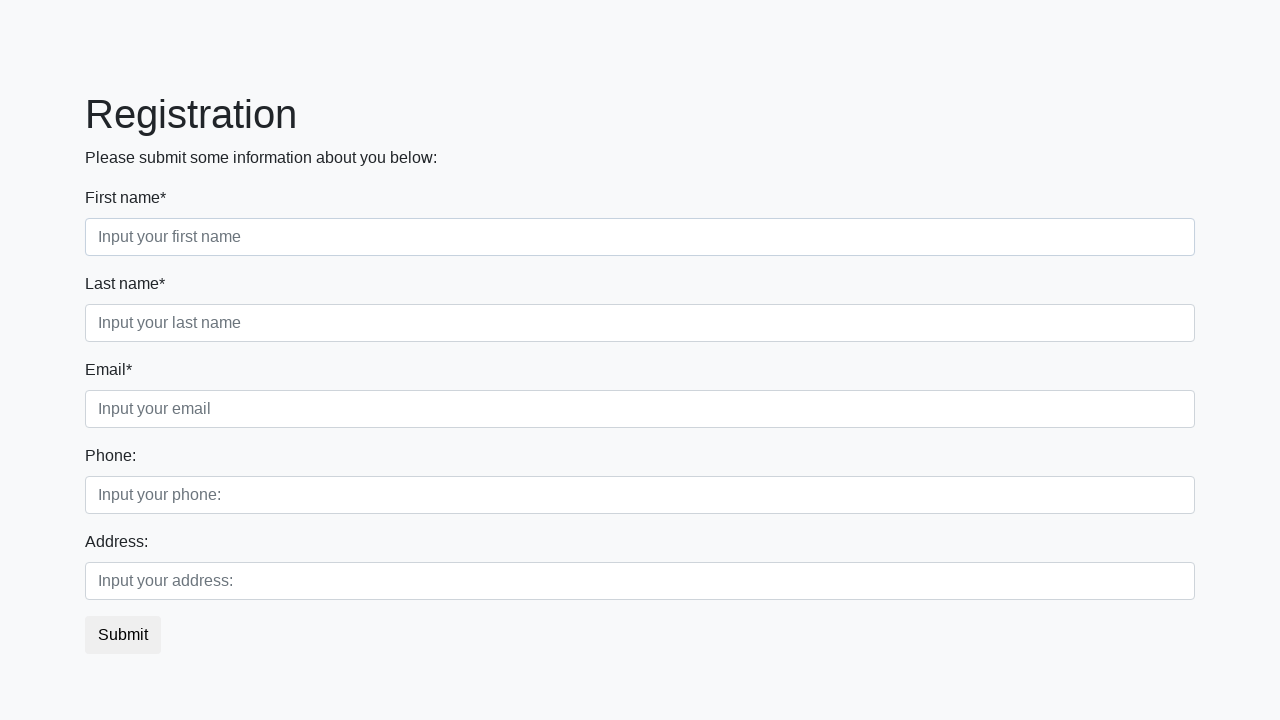

Filled first name field with 'Michael' on xpath=//label[text()='First name*']/following-sibling::input
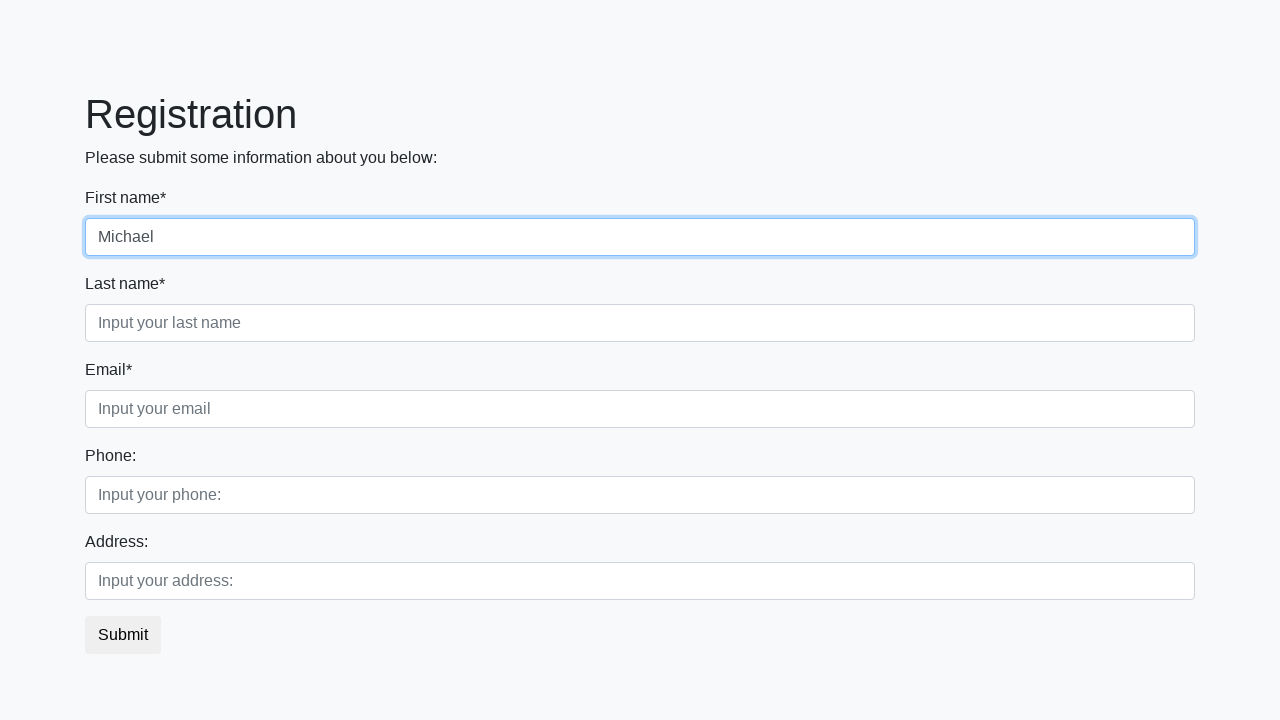

Located last name input field
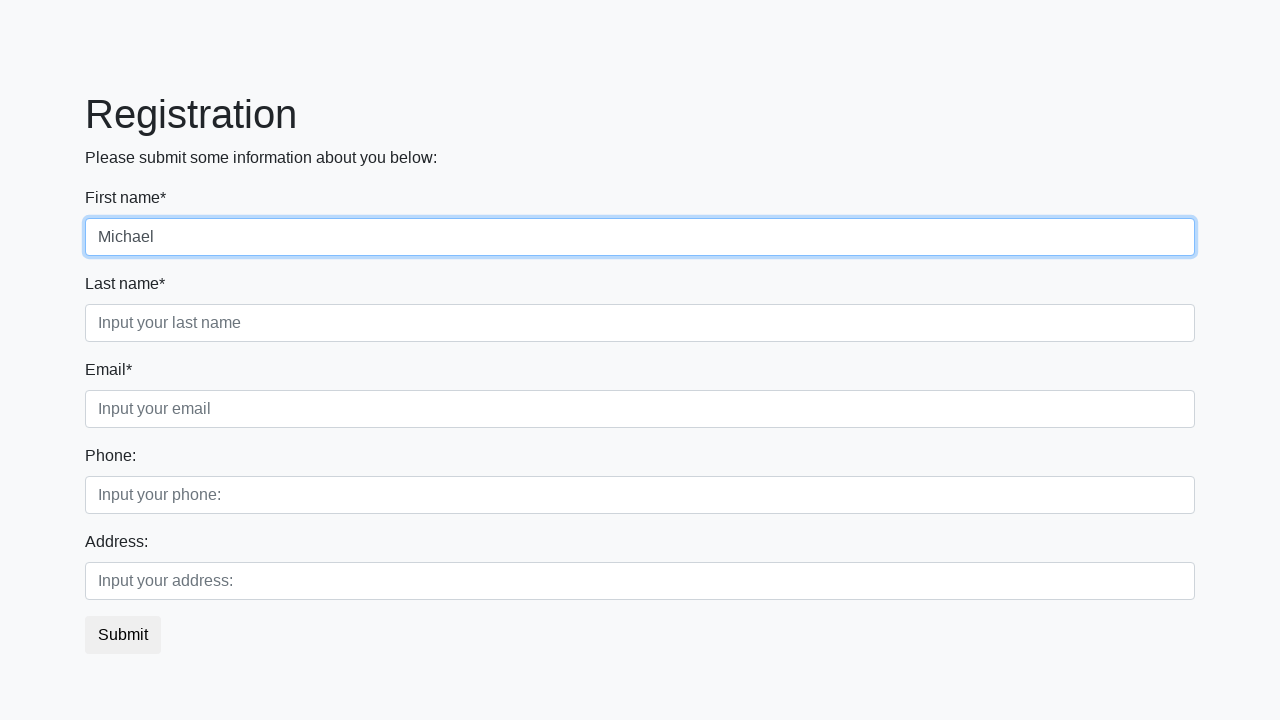

Cleared last name input field on xpath=//label[text()='Last name*']/following-sibling::input
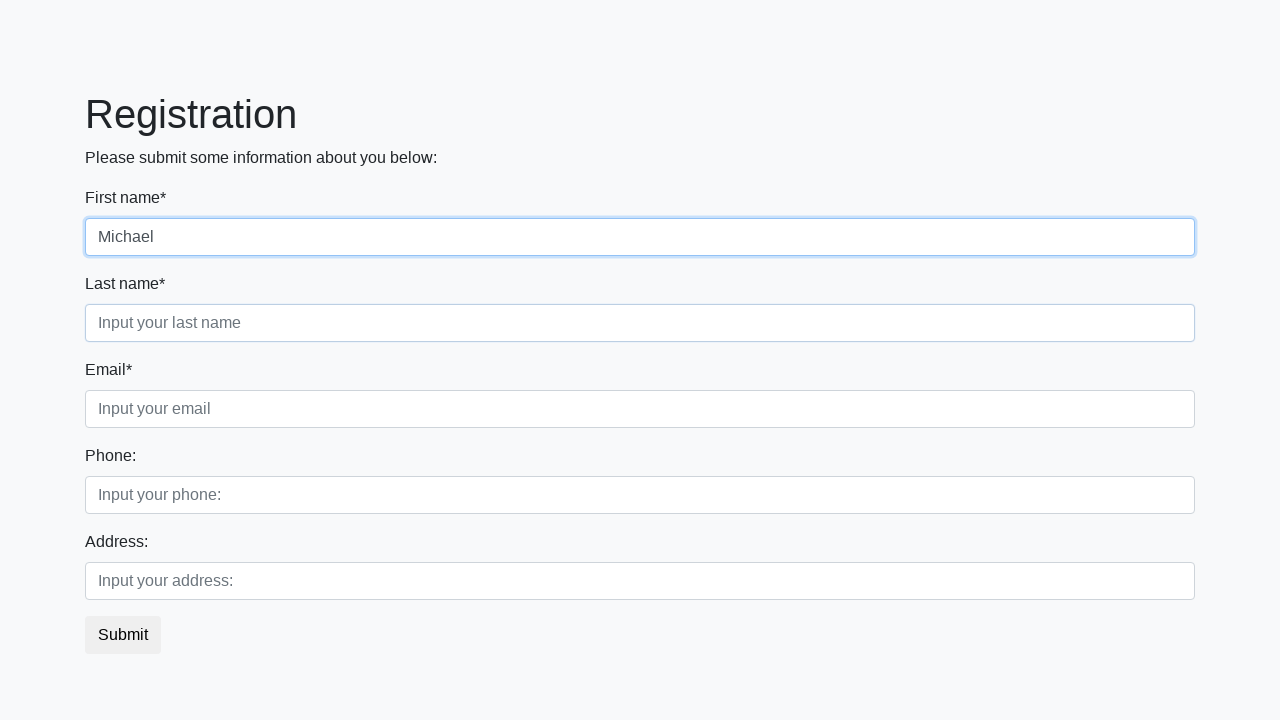

Filled last name field with 'Johnson' on xpath=//label[text()='Last name*']/following-sibling::input
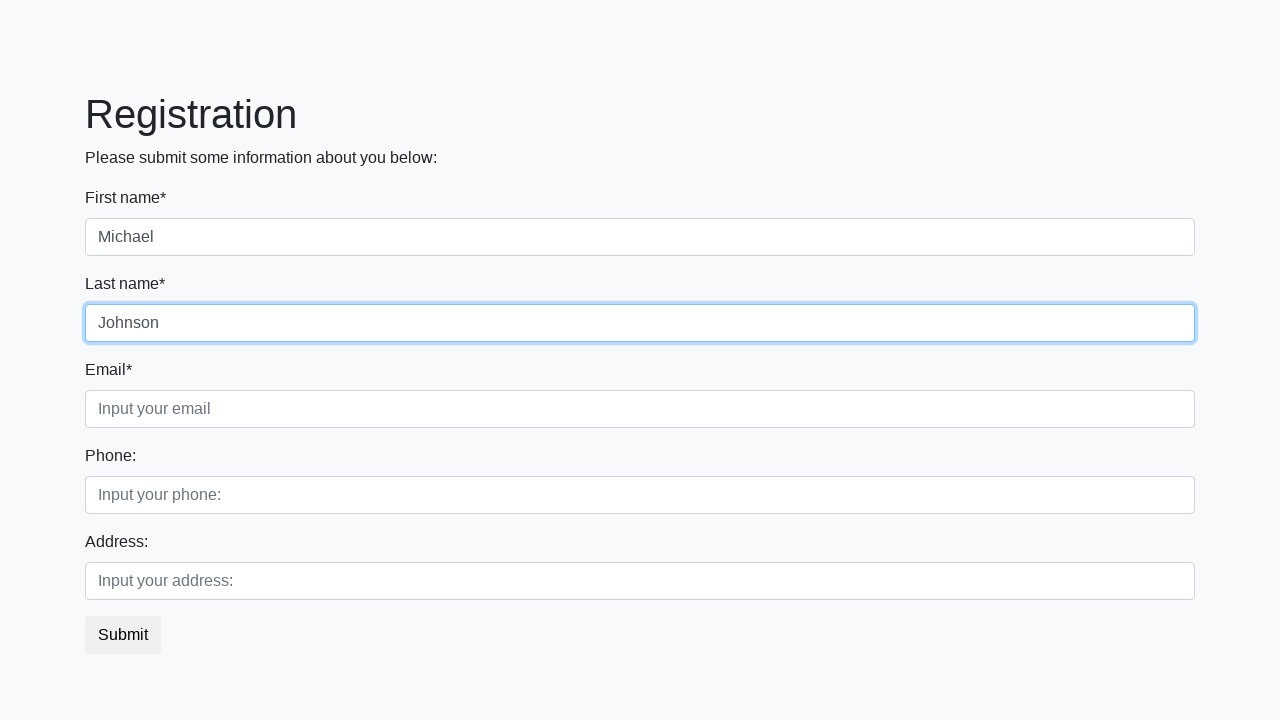

Located email input field
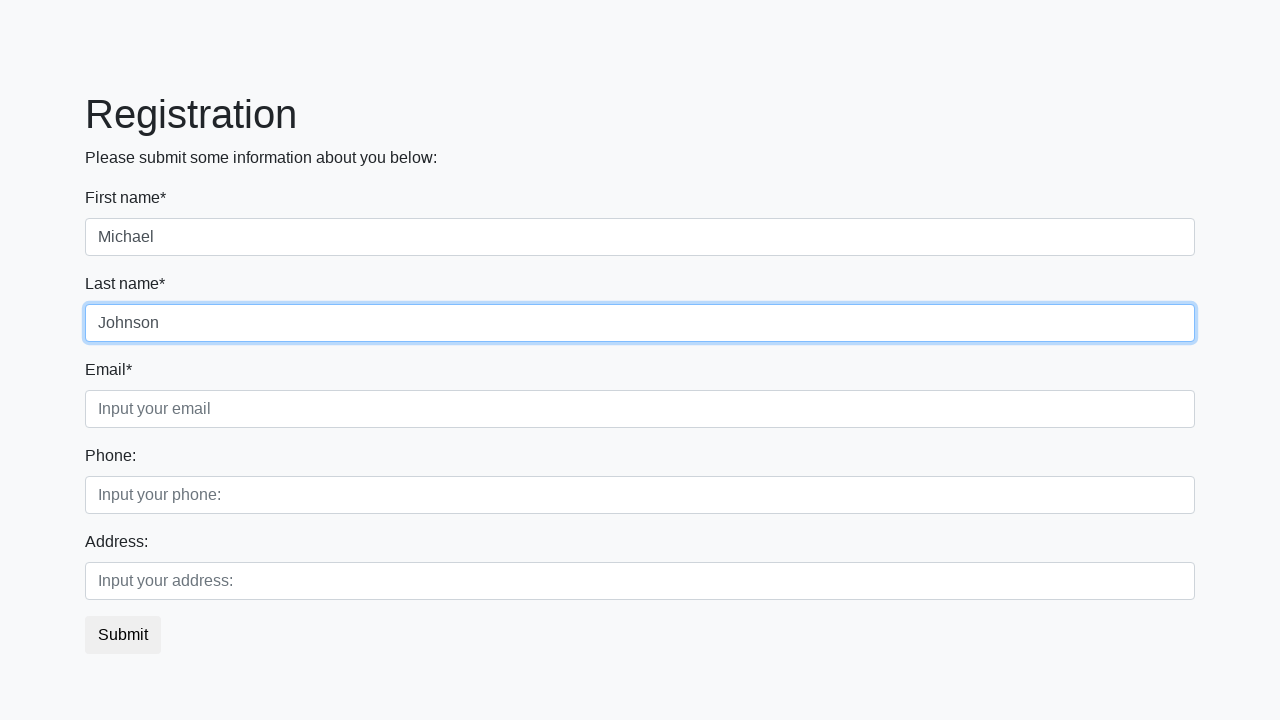

Cleared email input field on xpath=//label[text()='Email*']/following-sibling::input
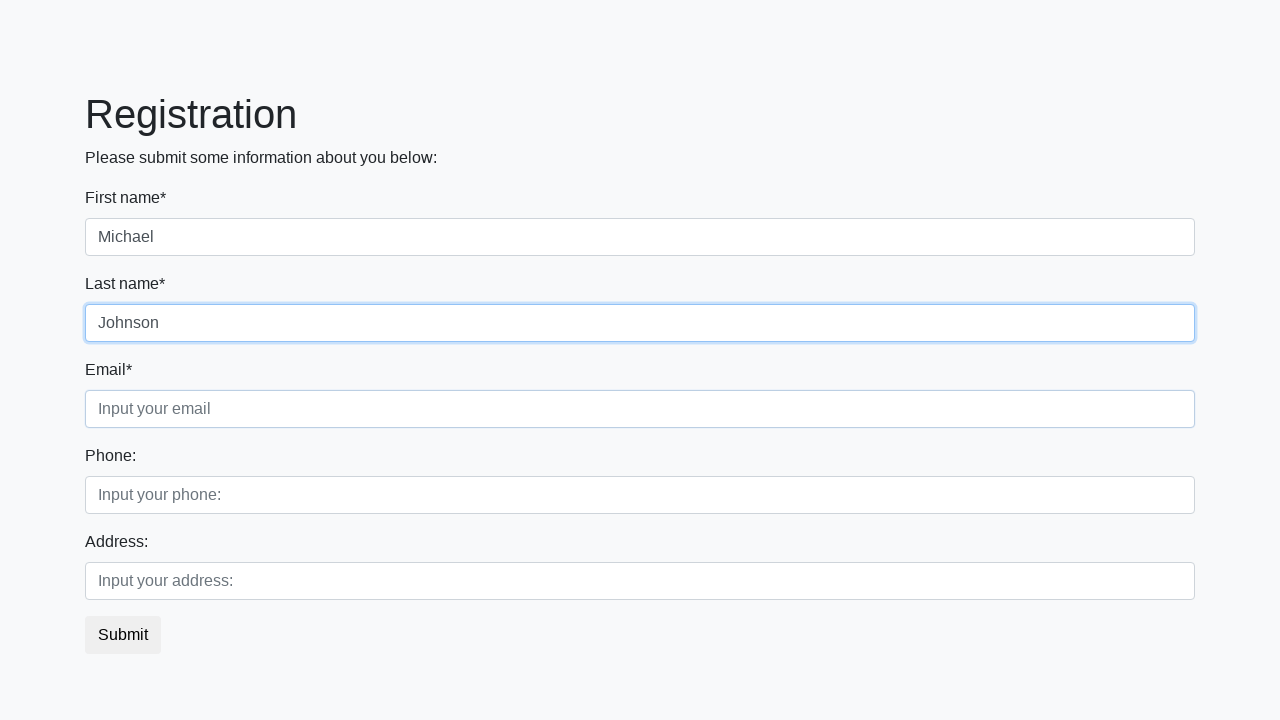

Filled email field with 'mjohnson@example.com' on xpath=//label[text()='Email*']/following-sibling::input
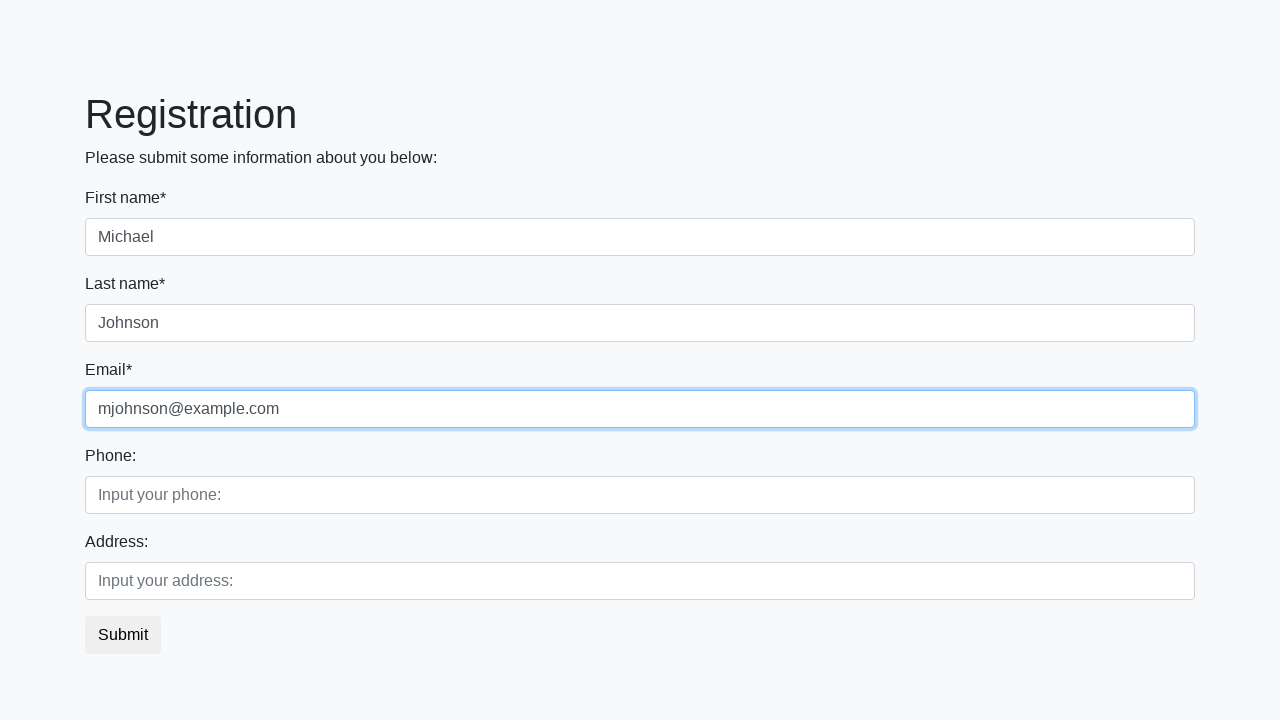

Clicked Submit button to register at (123, 635) on xpath=//button[contains(text(), 'Submit')]
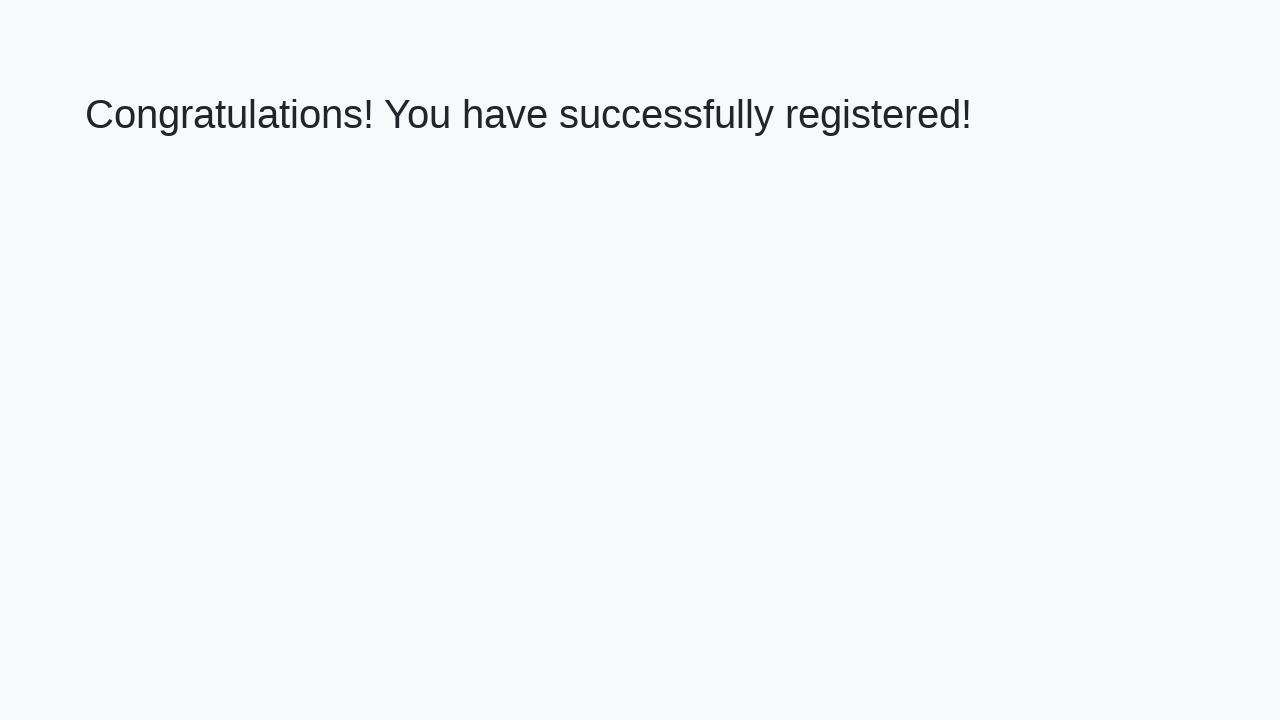

Located success heading element
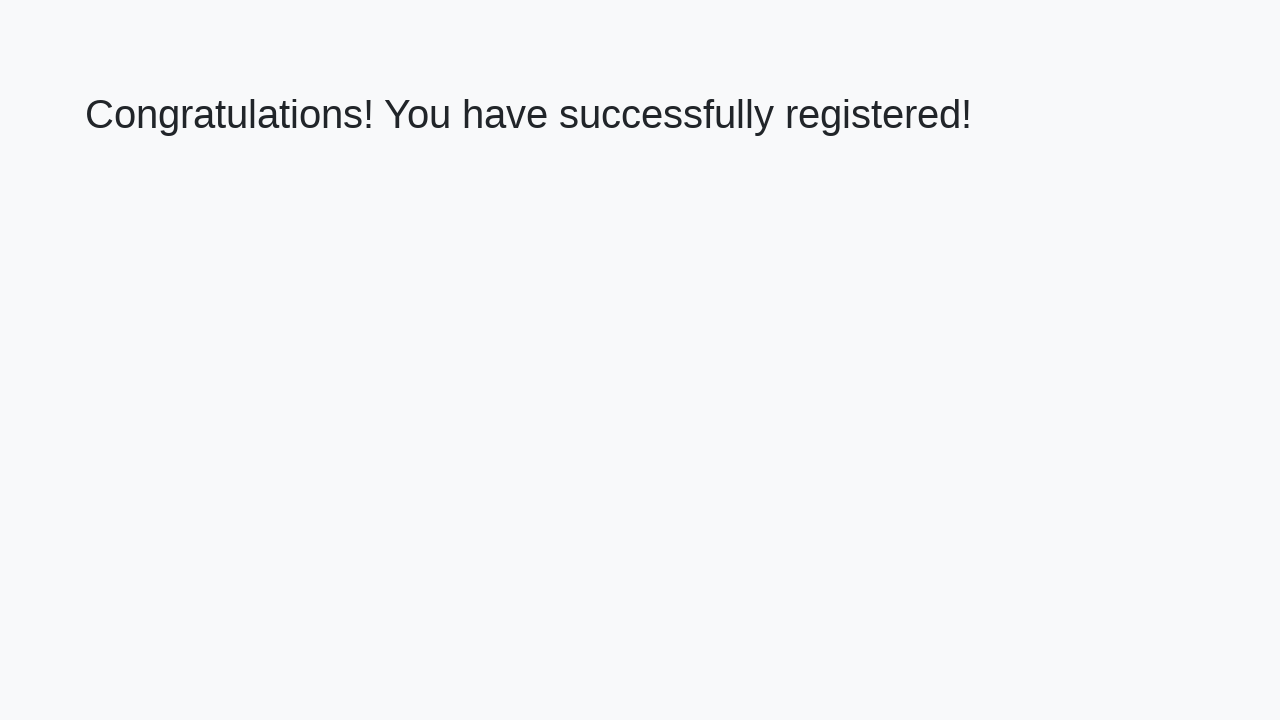

Verified successful registration message displayed
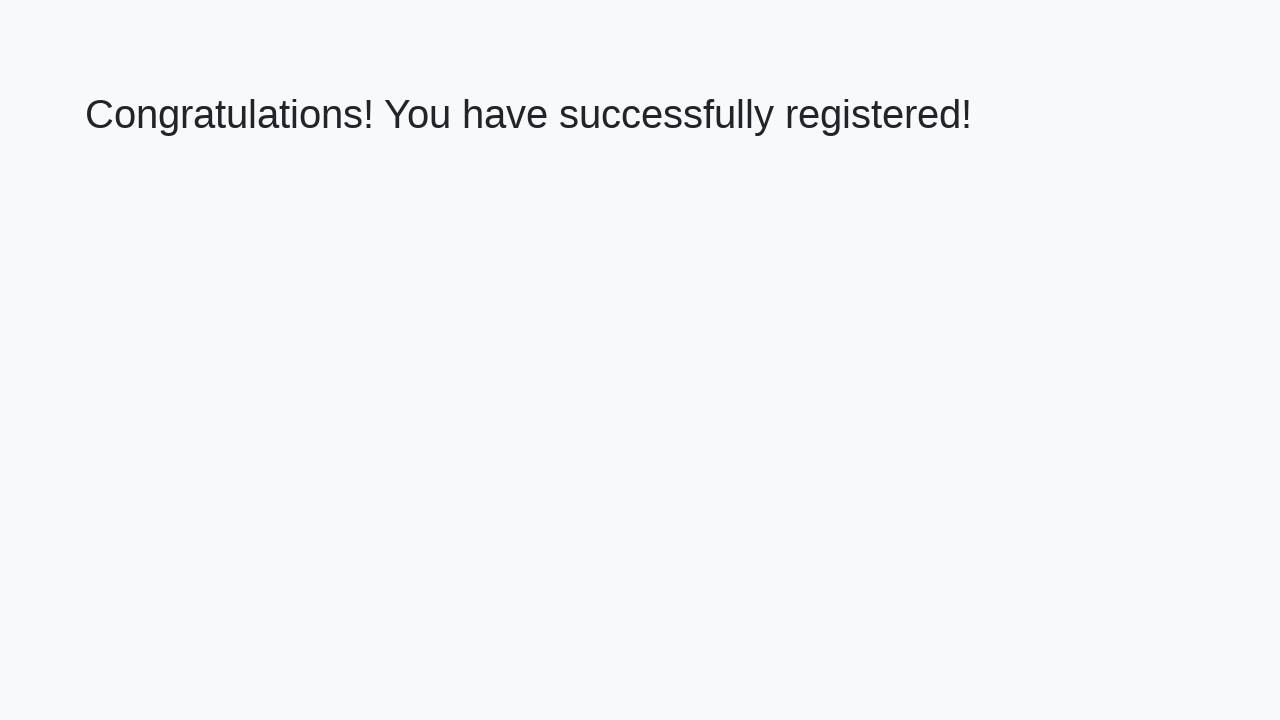

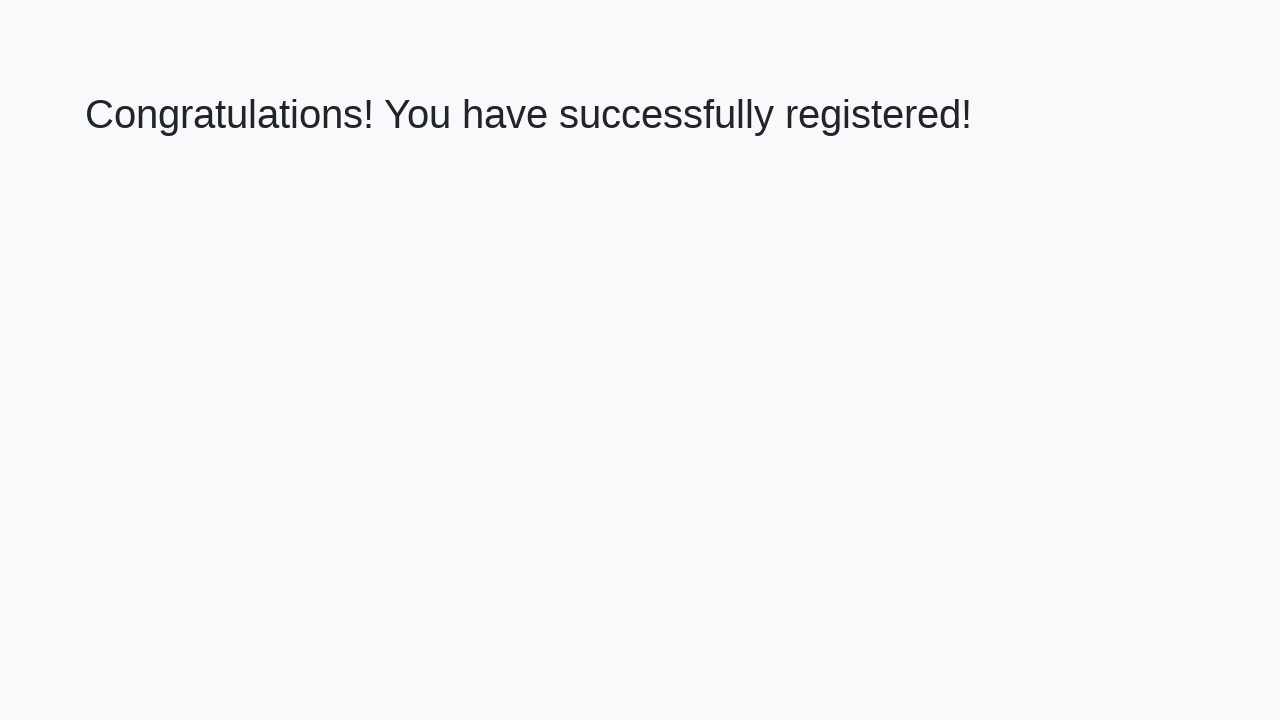